Navigates to the Selenium official website and clicks on a navigation link that contains 'webdriver', 'ide', or 'grid' in its class attribute

Starting URL: https://www.selenium.dev/

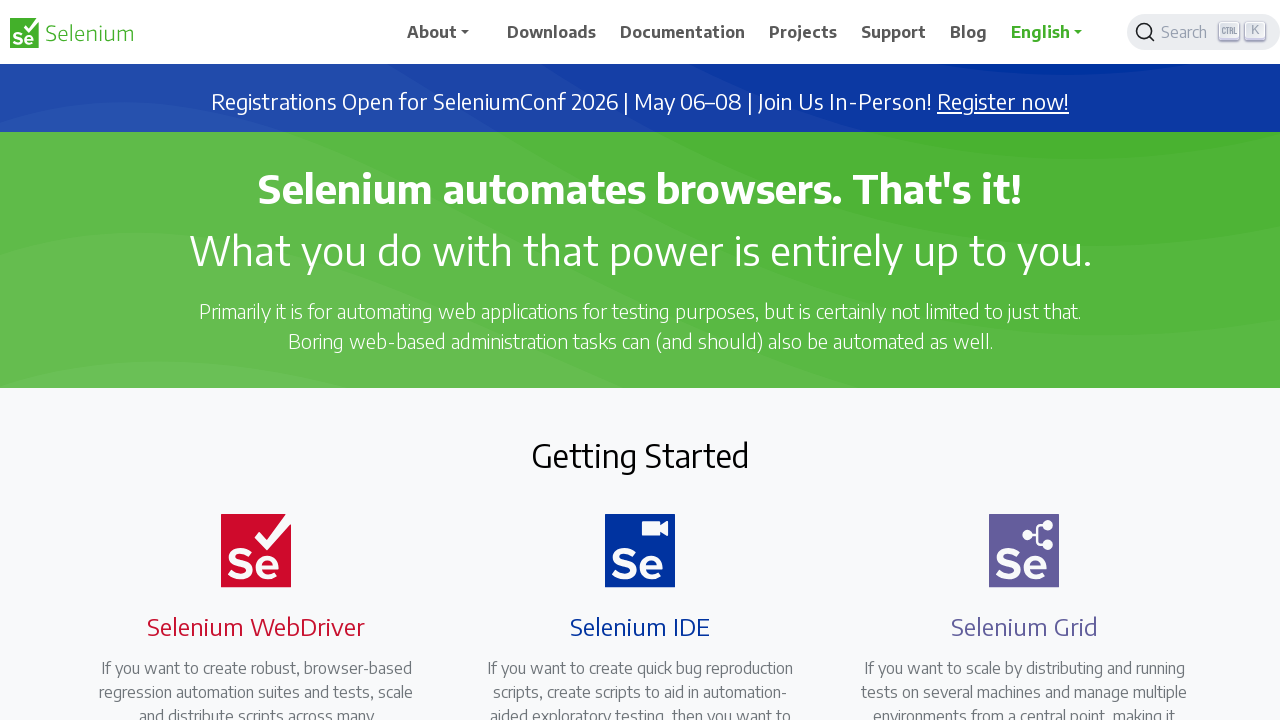

Navigated to Selenium official website
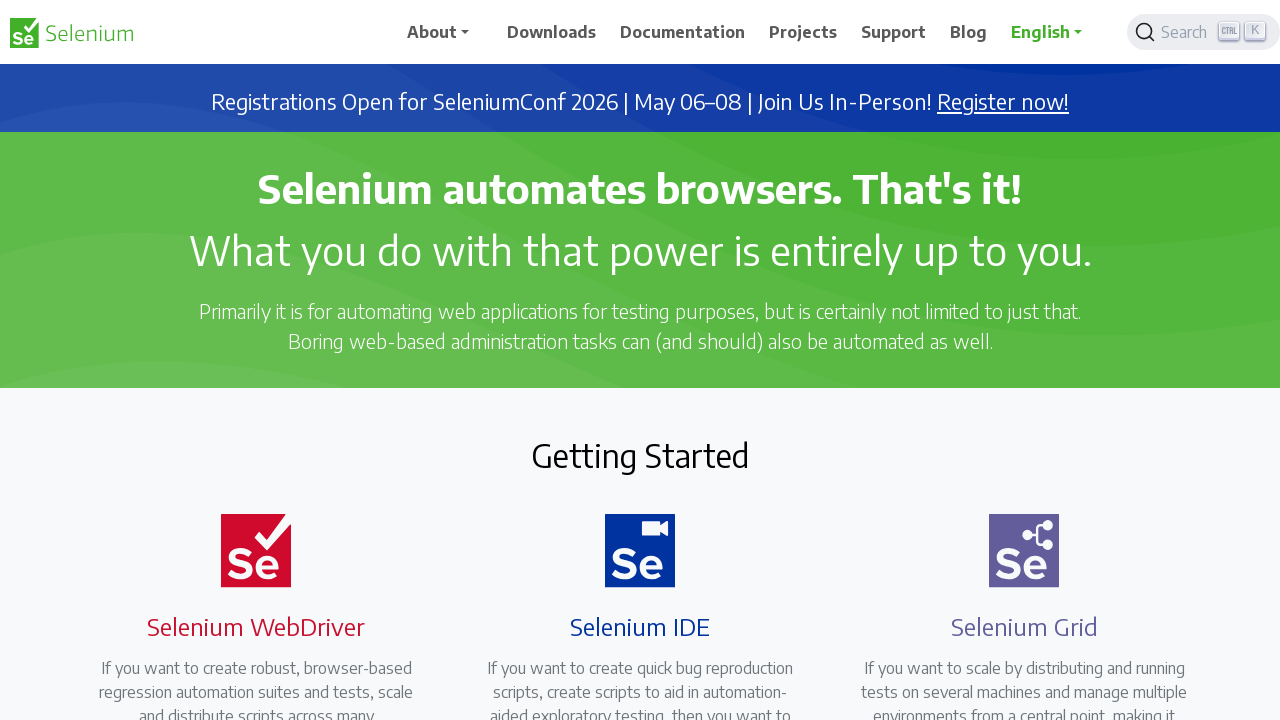

Page loaded and DOM content is ready
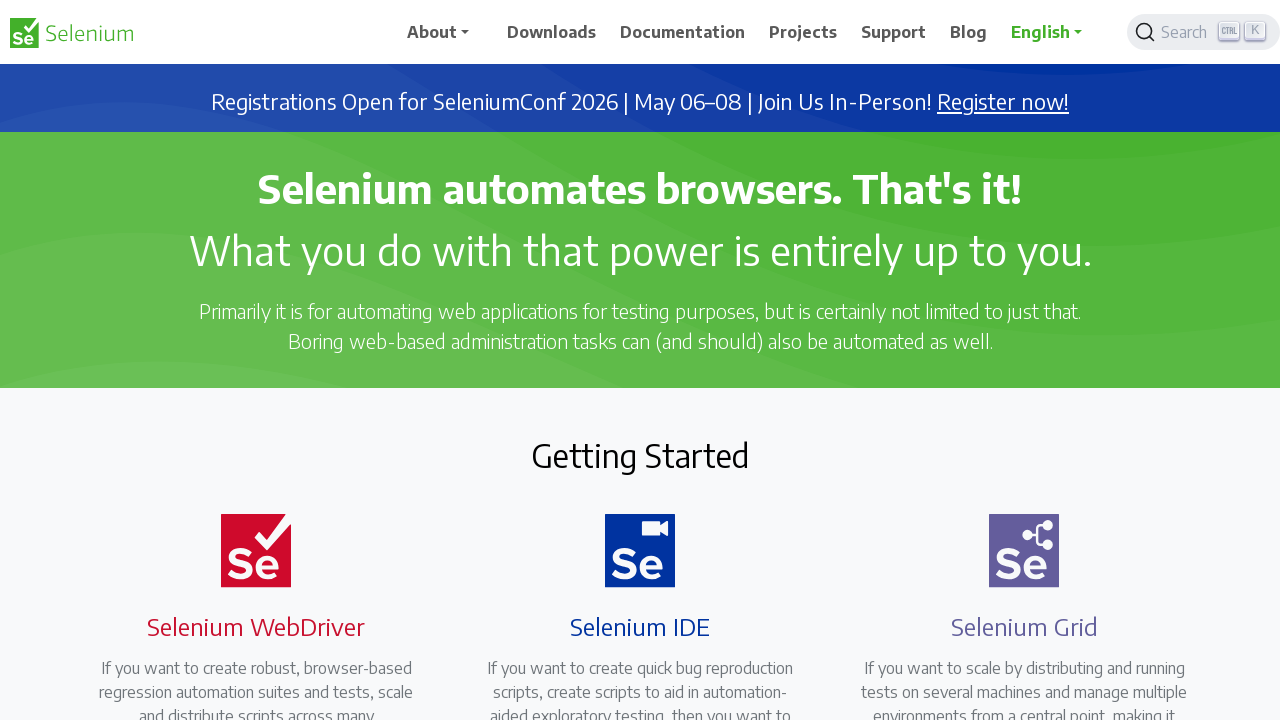

Clicked navigation link containing 'webdriver', 'ide', or 'grid' in class attribute at (244, 360) on xpath=//a[contains(@class,'webdriver') or contains(@class,'ide') or contains(@cl
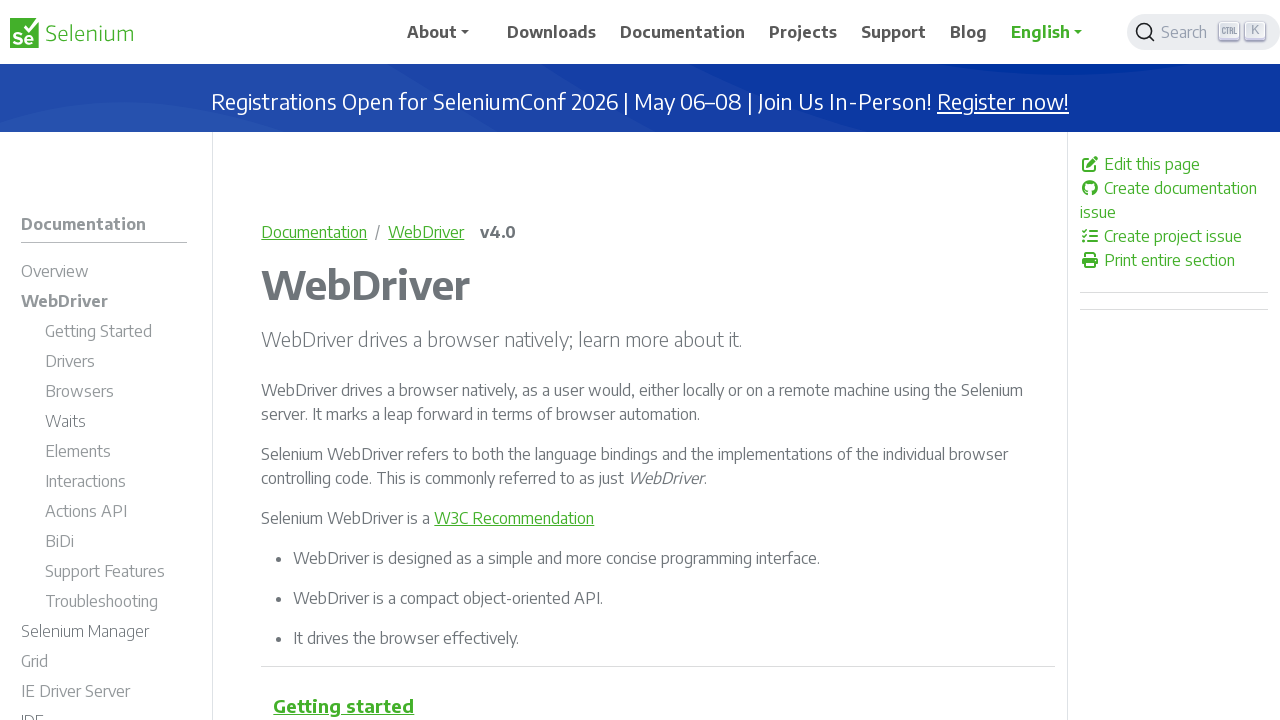

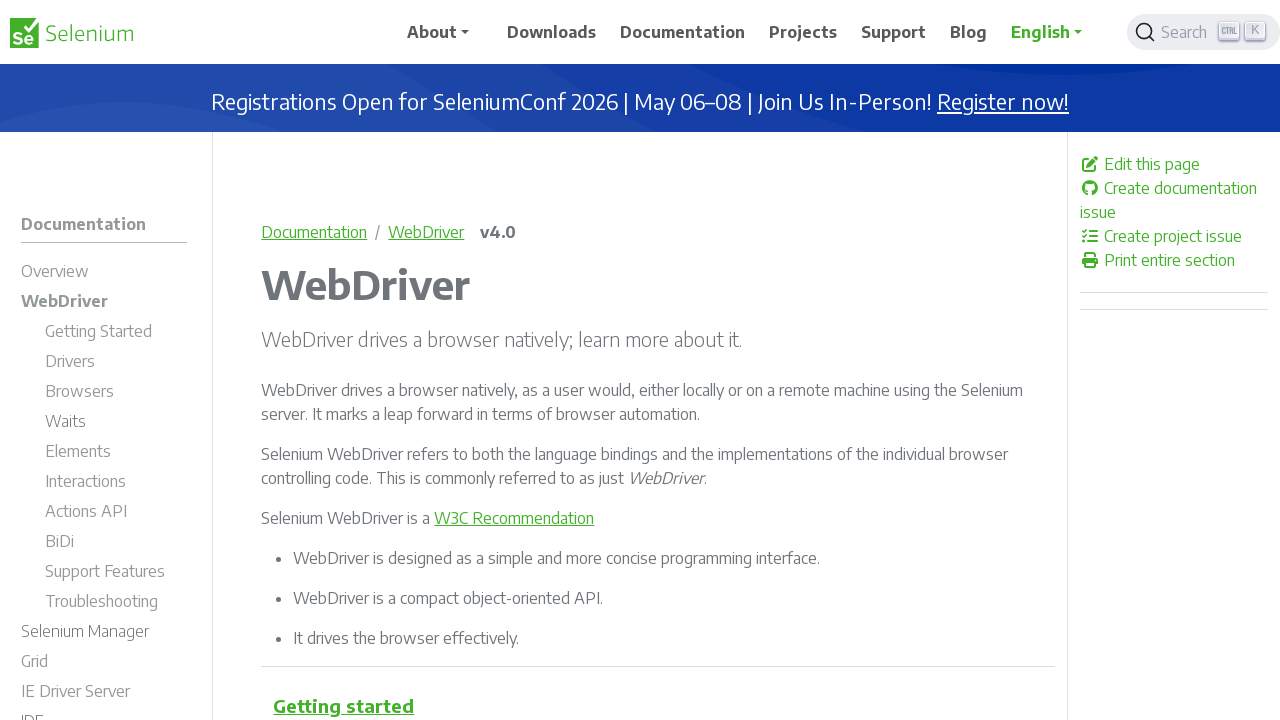